Tests user registration flow by filling out the registration form with generated test data

Starting URL: https://www.sharelane.com/cgi-bin/main.py

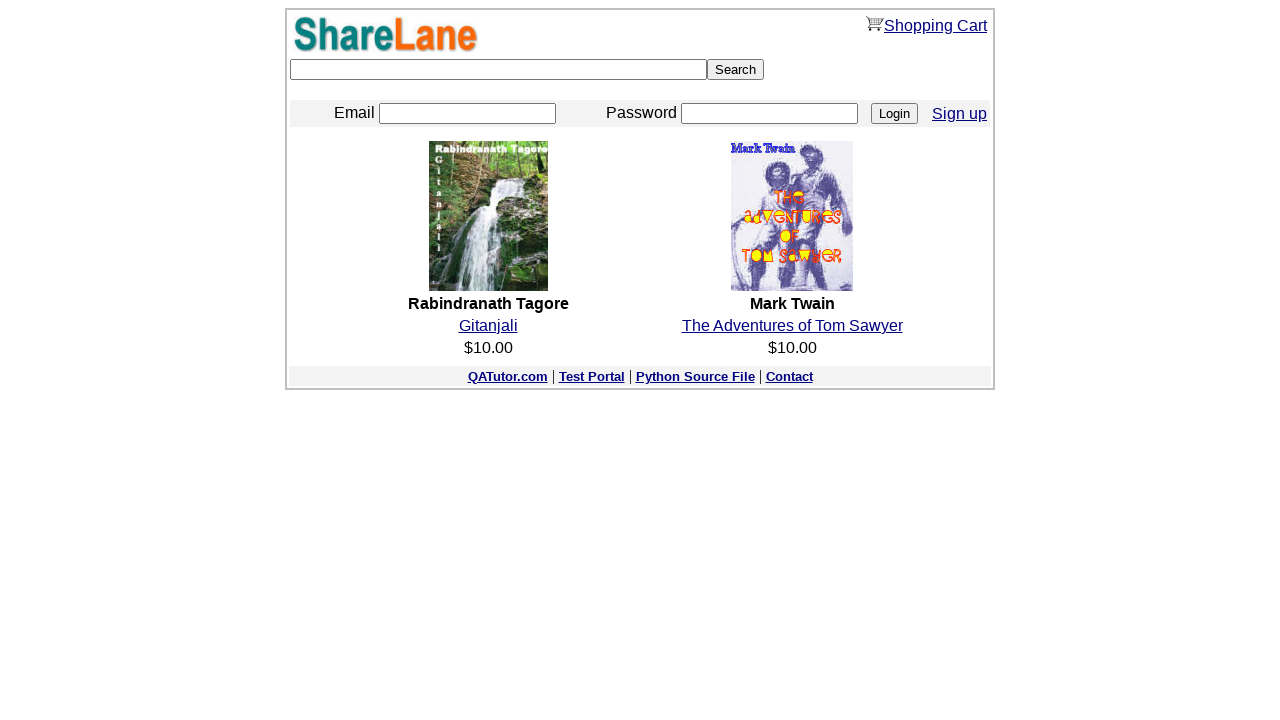

Clicked Sign up link at (960, 113) on a:text('Sign up')
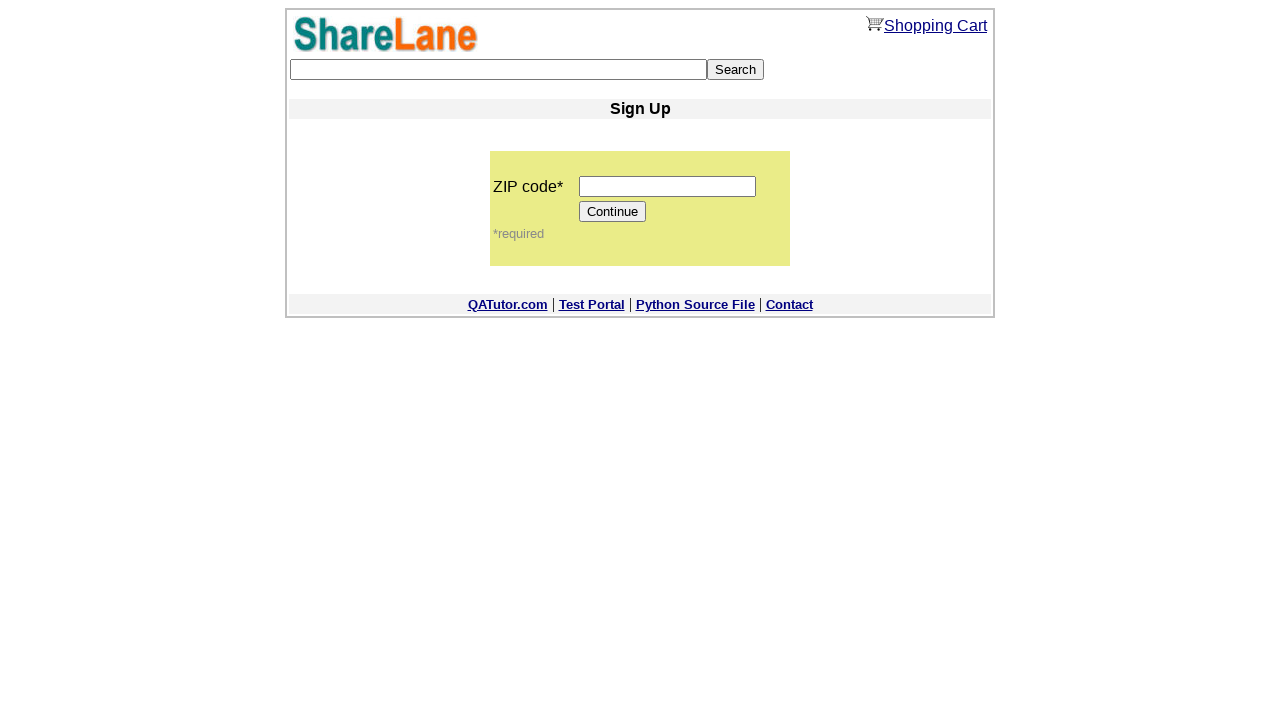

Entered zip code '12345' on input[name='zip_code']
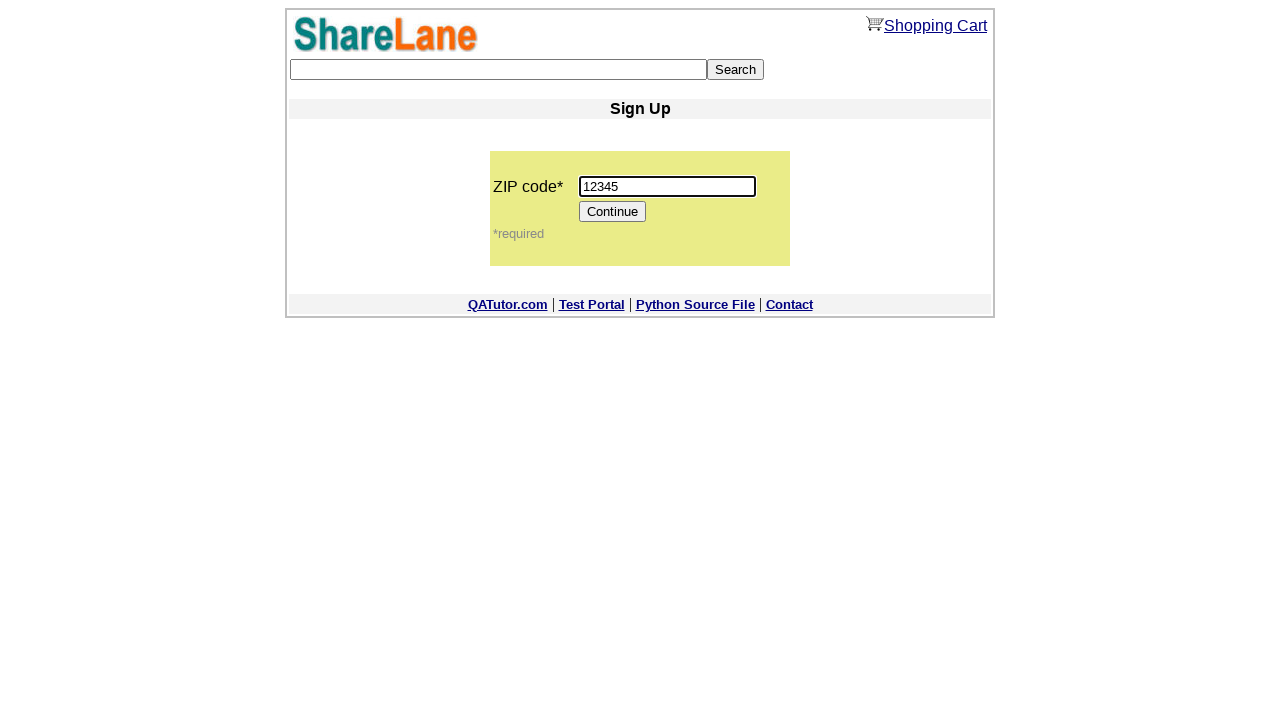

Clicked Continue button at (613, 212) on input[value='Continue']
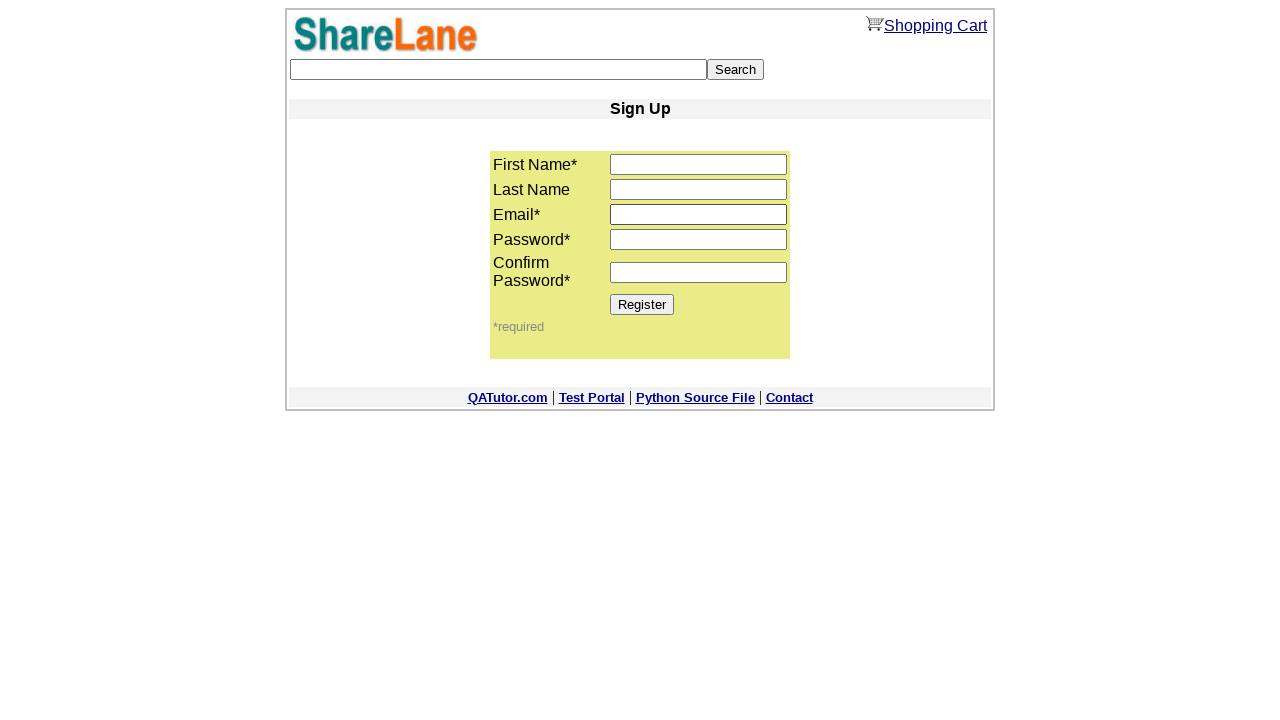

Filled first name field with 'John' on input[name='first_name']
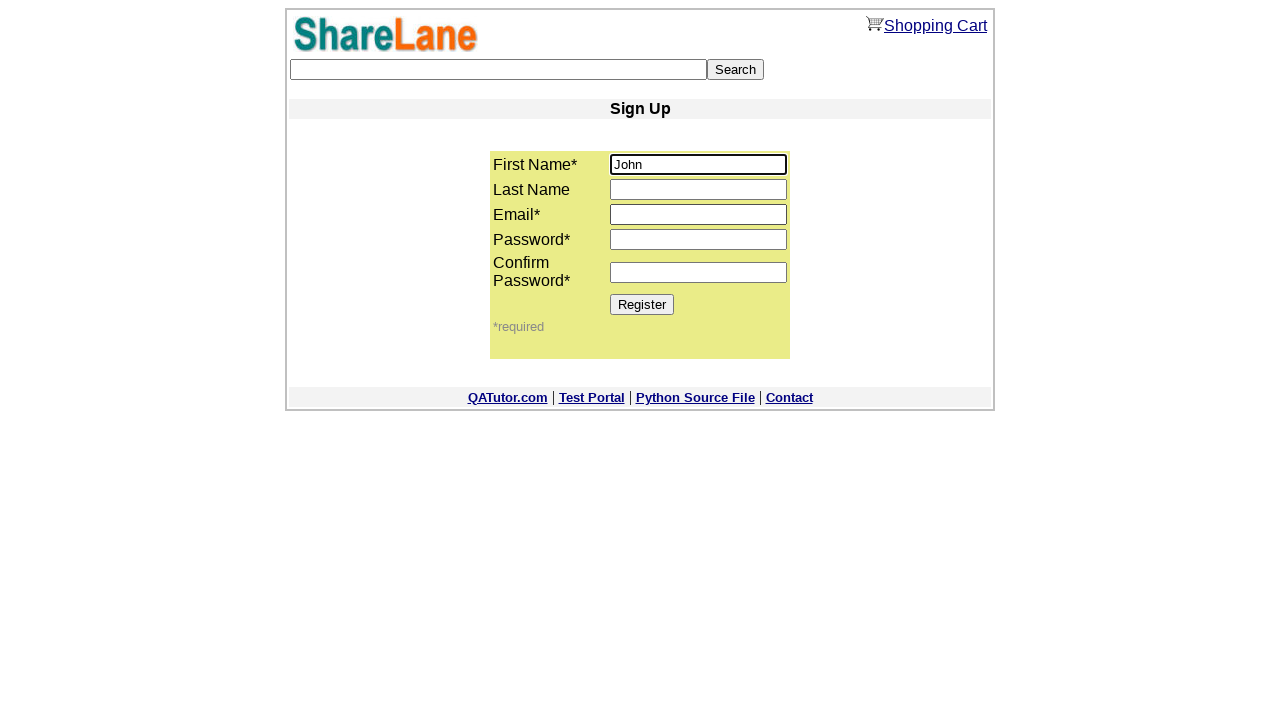

Filled email field with 'testuser2024@example.com' on input[name='email']
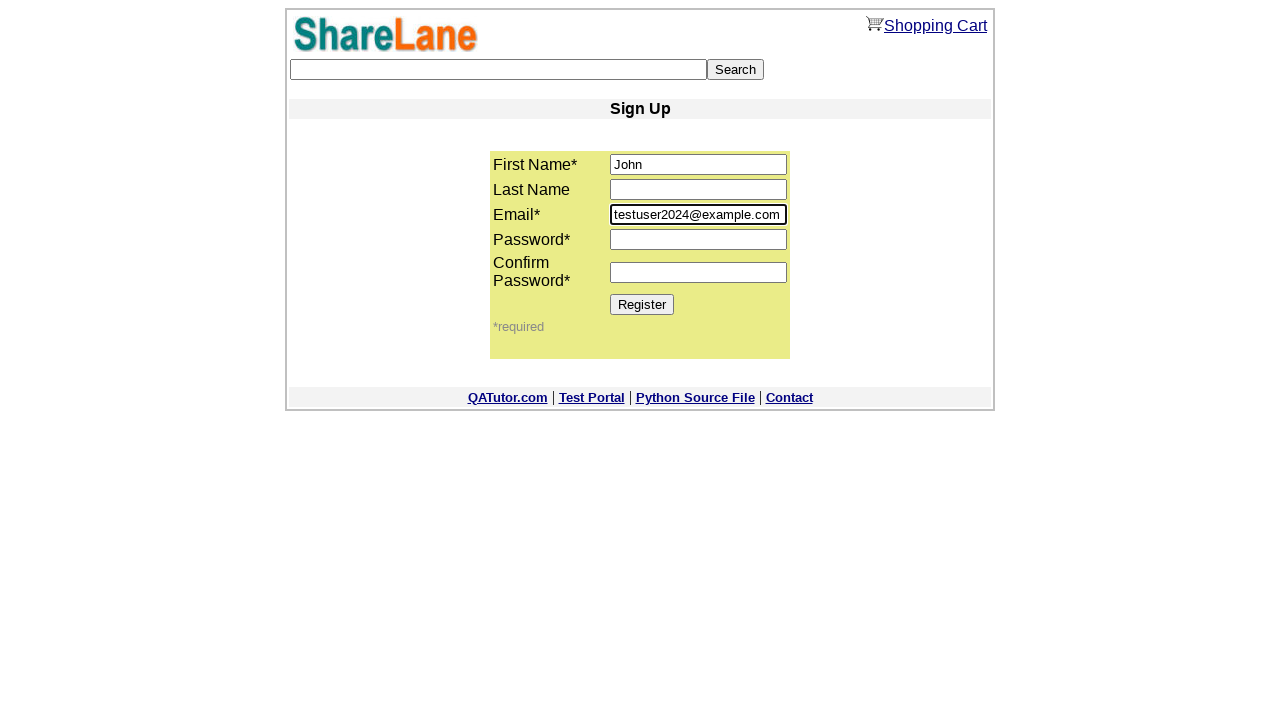

Filled password field with 'Pass123!' on input[name='password1']
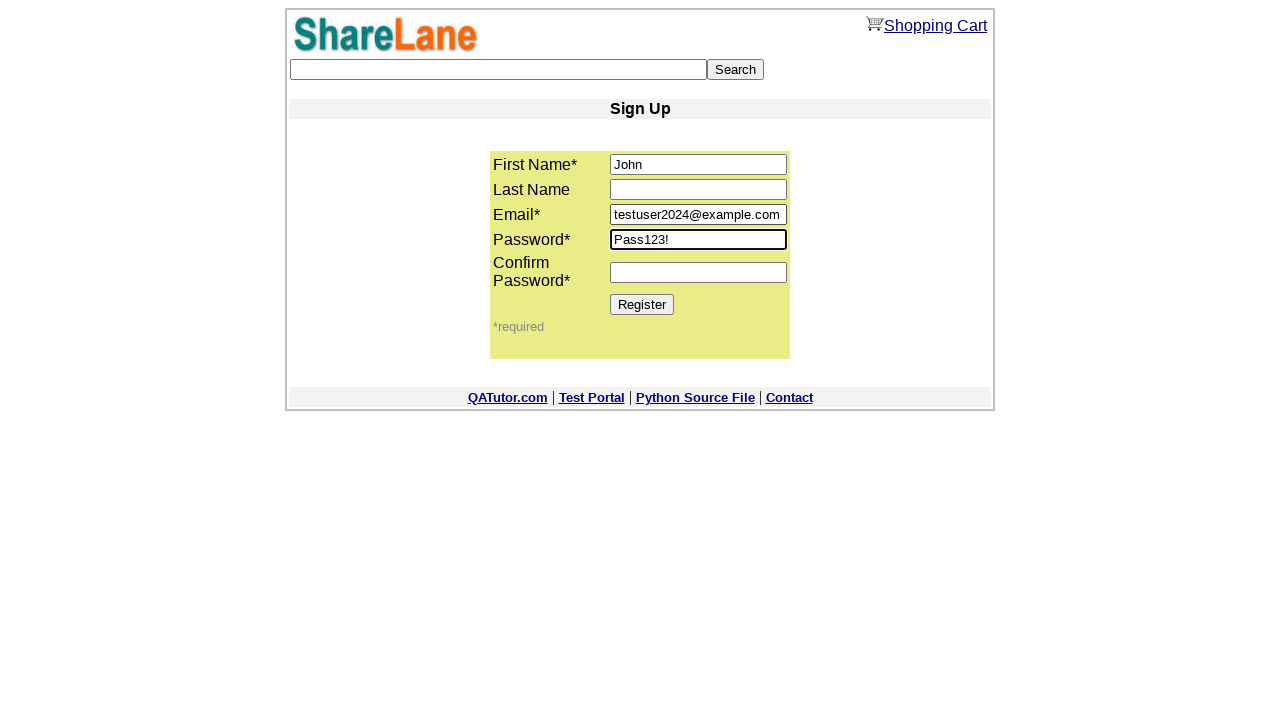

Filled password confirmation field with 'Pass123!' on input[name='password2']
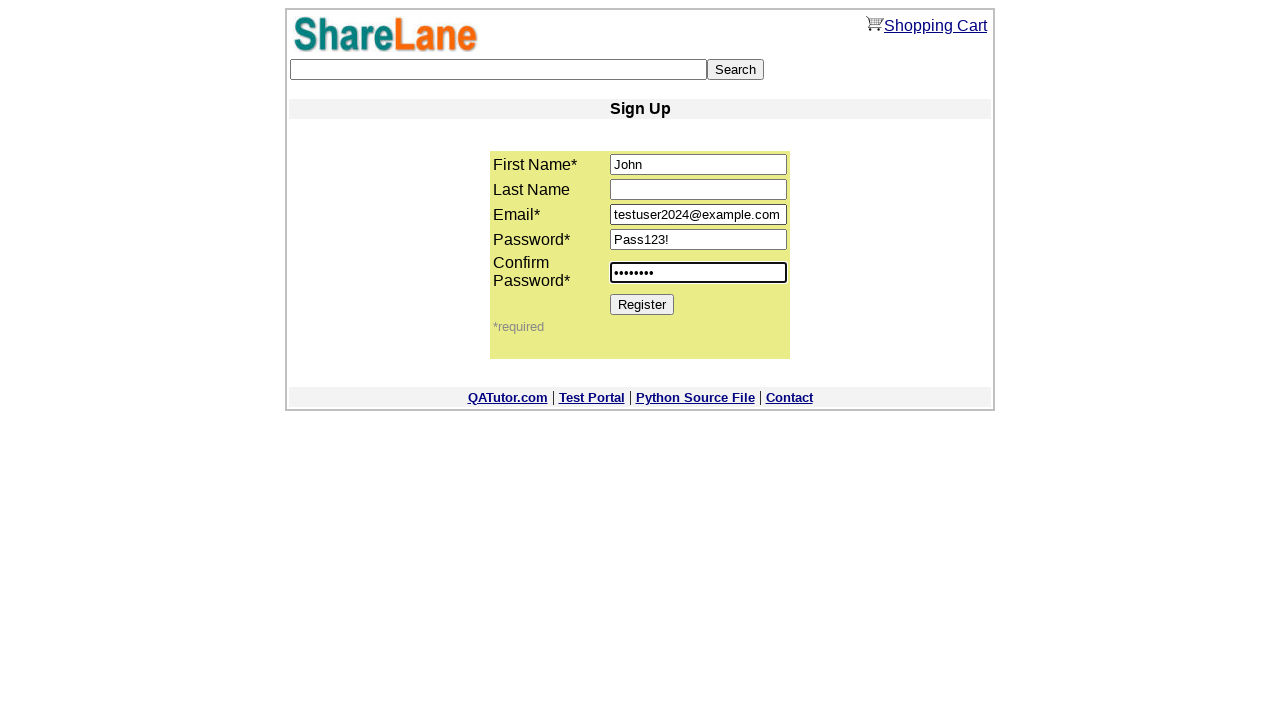

Clicked Register button to submit registration at (642, 304) on input[value='Register']
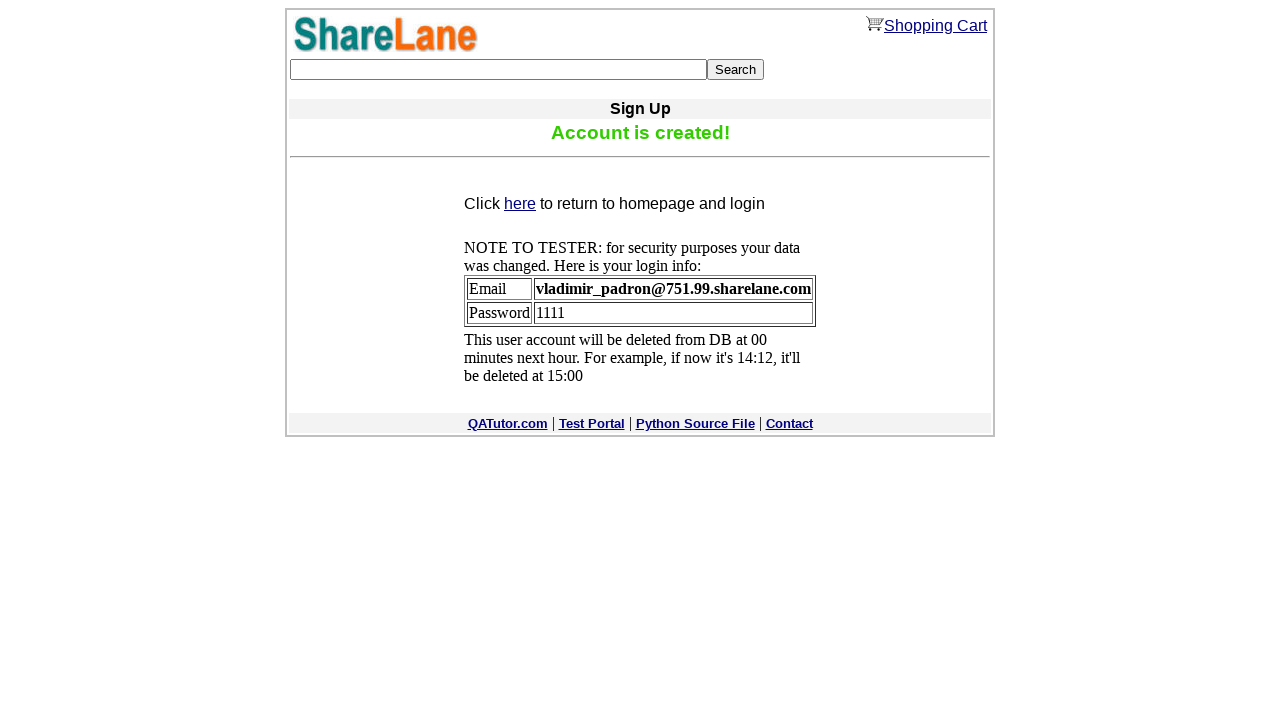

Registration confirmation message appeared
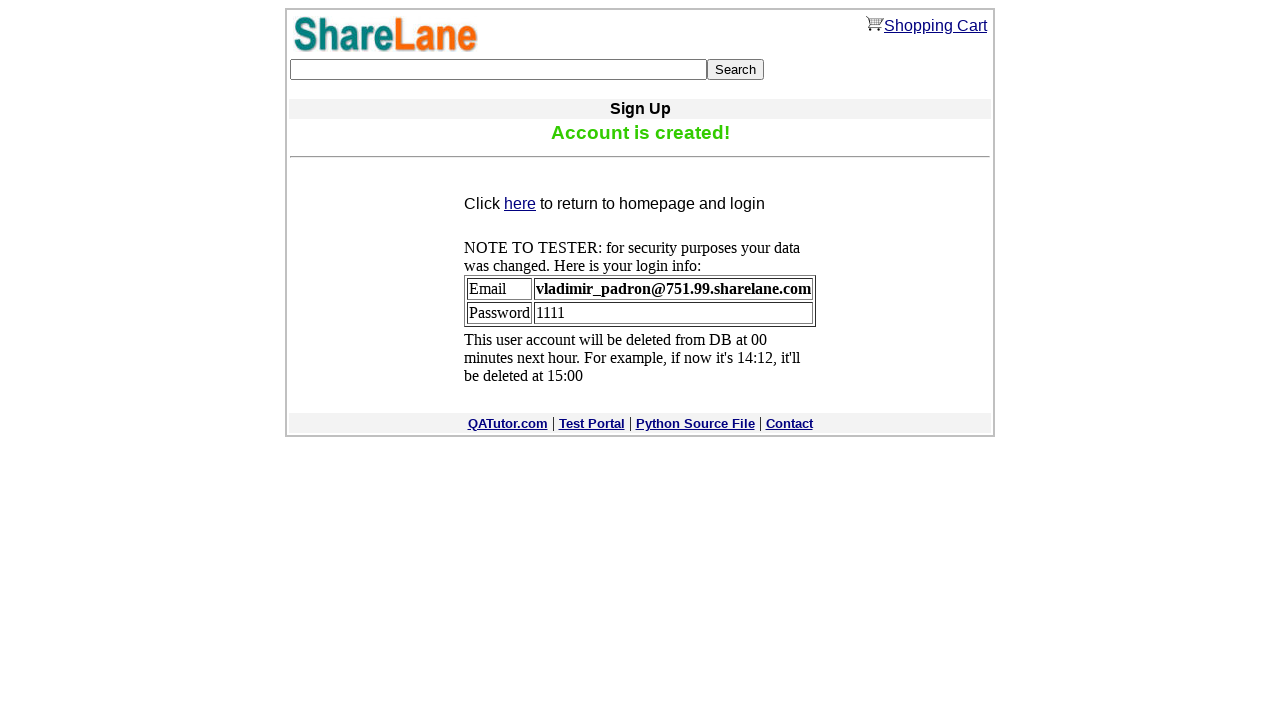

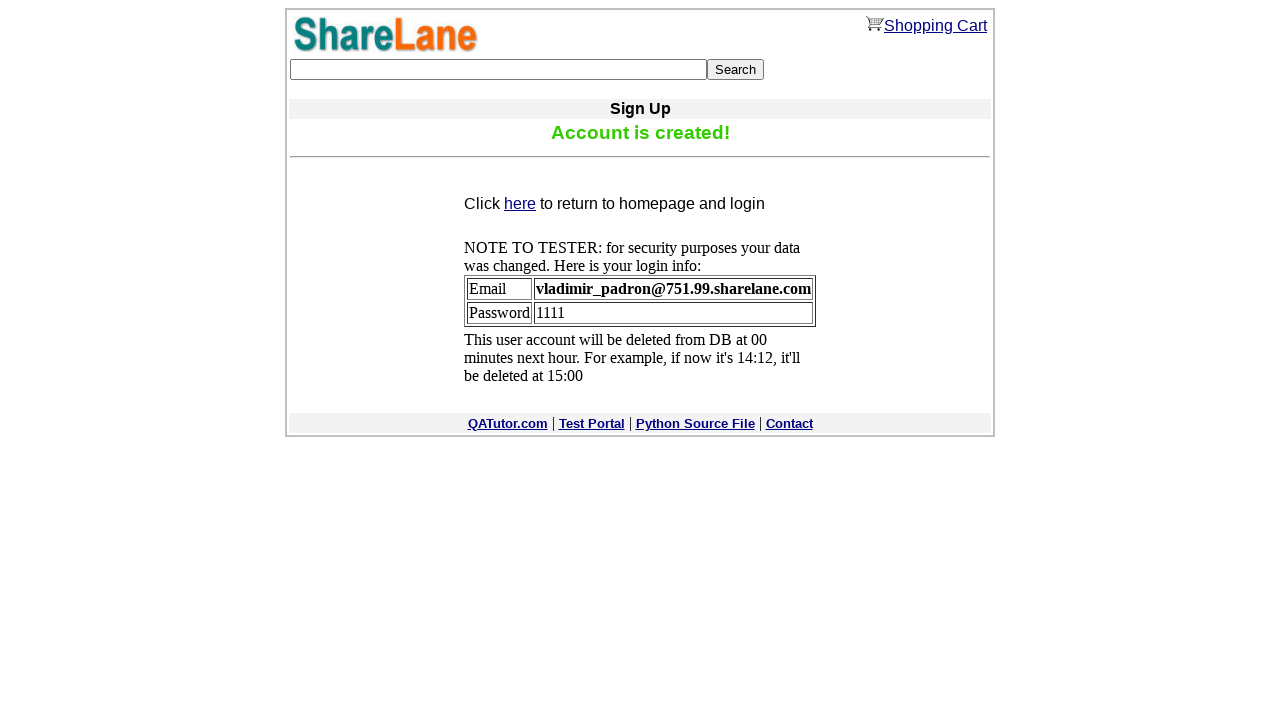